Verifies that the ROOMS button is displayed, has correct text, and navigates to the correct page when clicked (note: test appears to have incorrect assertions expecting CONTACT instead of ROOMS)

Starting URL: https://ancabota09.wixsite.com/intern

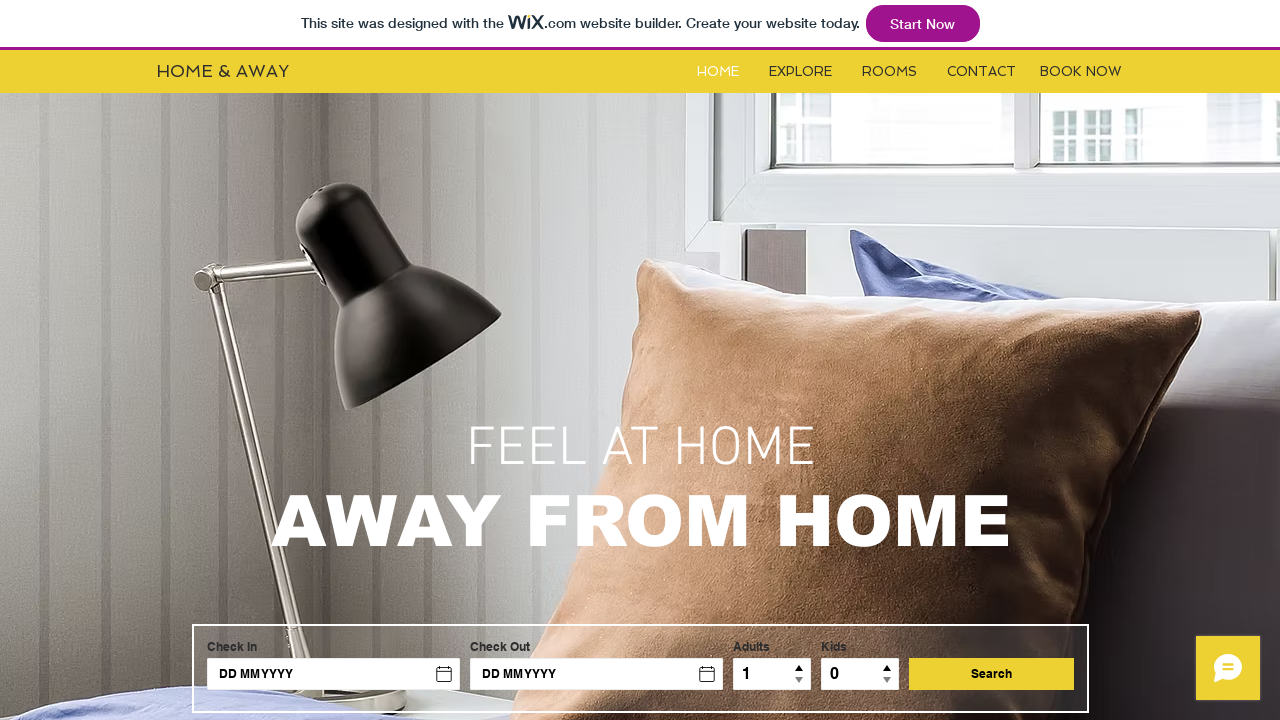

ROOMS button is visible and located
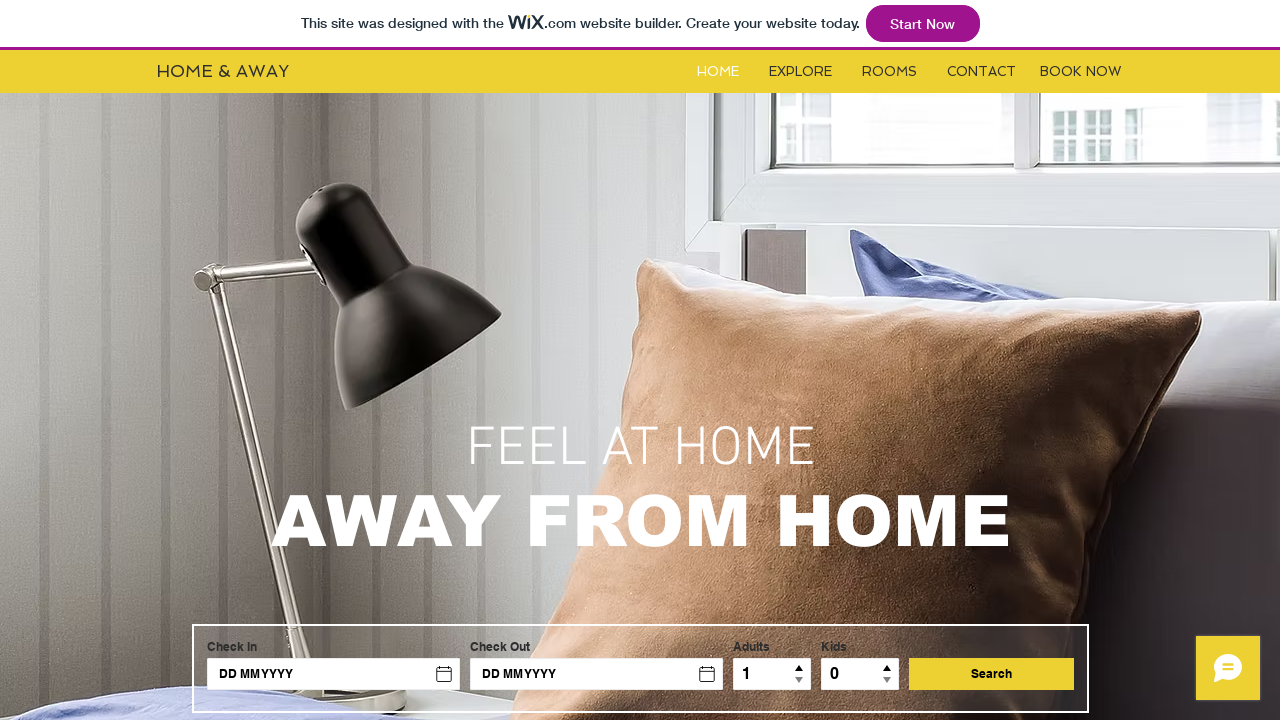

Retrieved ROOMS button text content: ROOMS
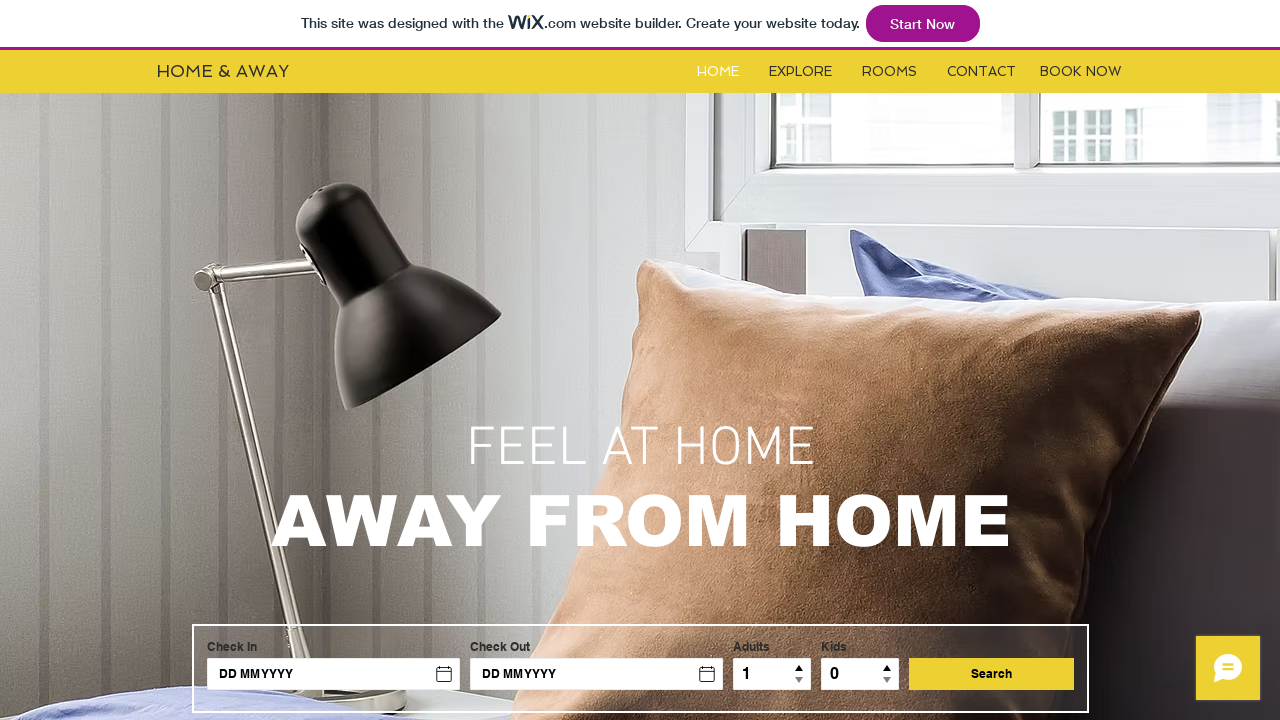

Clicked the ROOMS button at (890, 72) on #i6kl732v2label
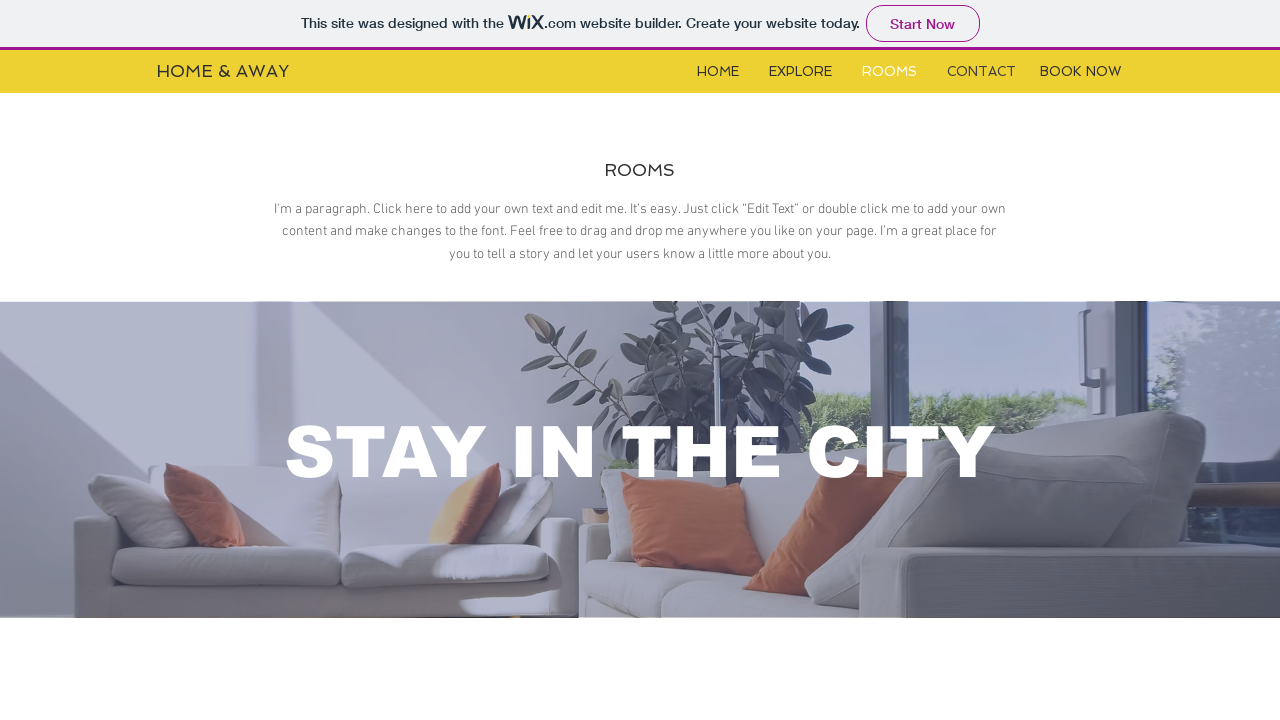

Page navigation completed and network idle
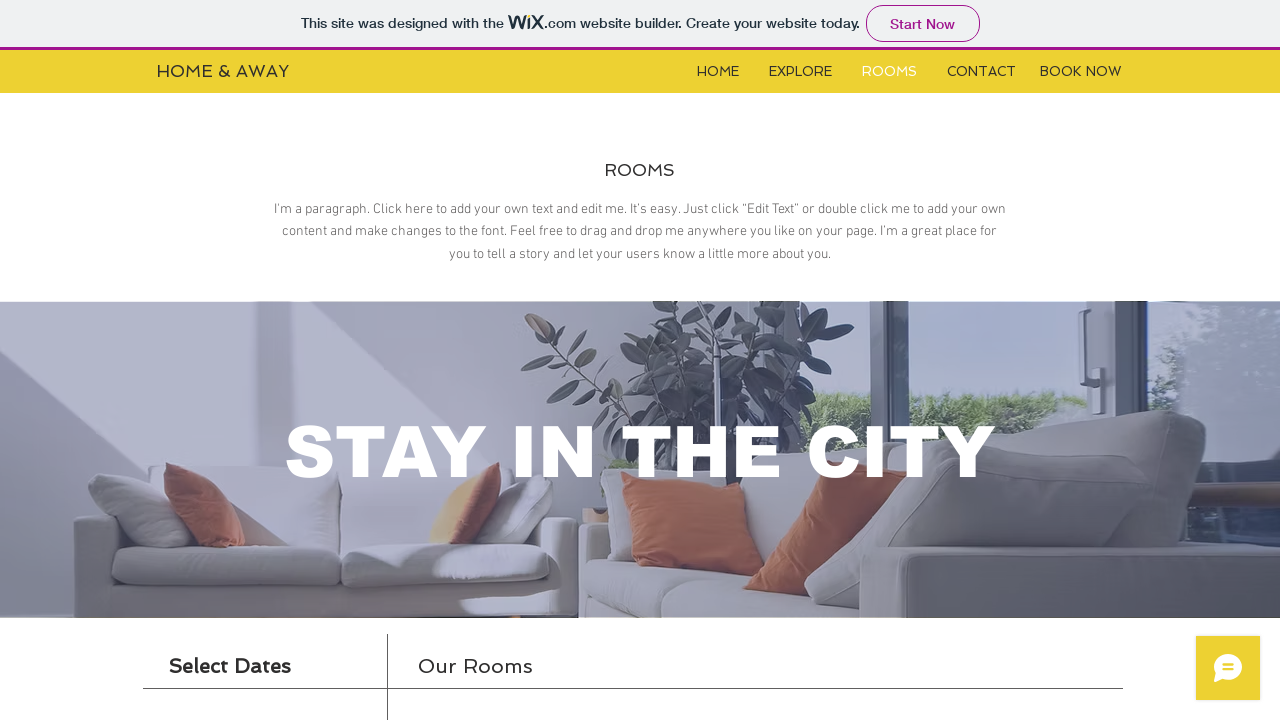

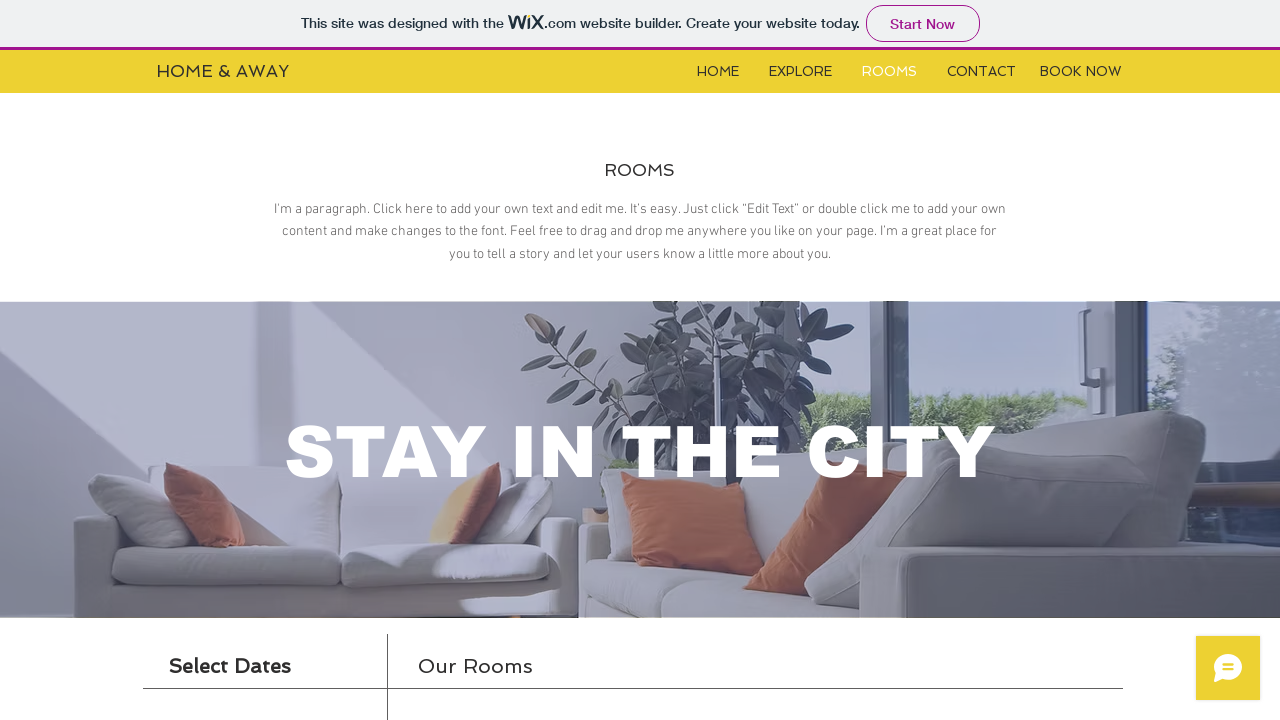